Tests the forgot password form behavior when no email is provided, clicking the retrieve password button without input and verifying error handling.

Starting URL: http://the-internet.herokuapp.com/forgot_password

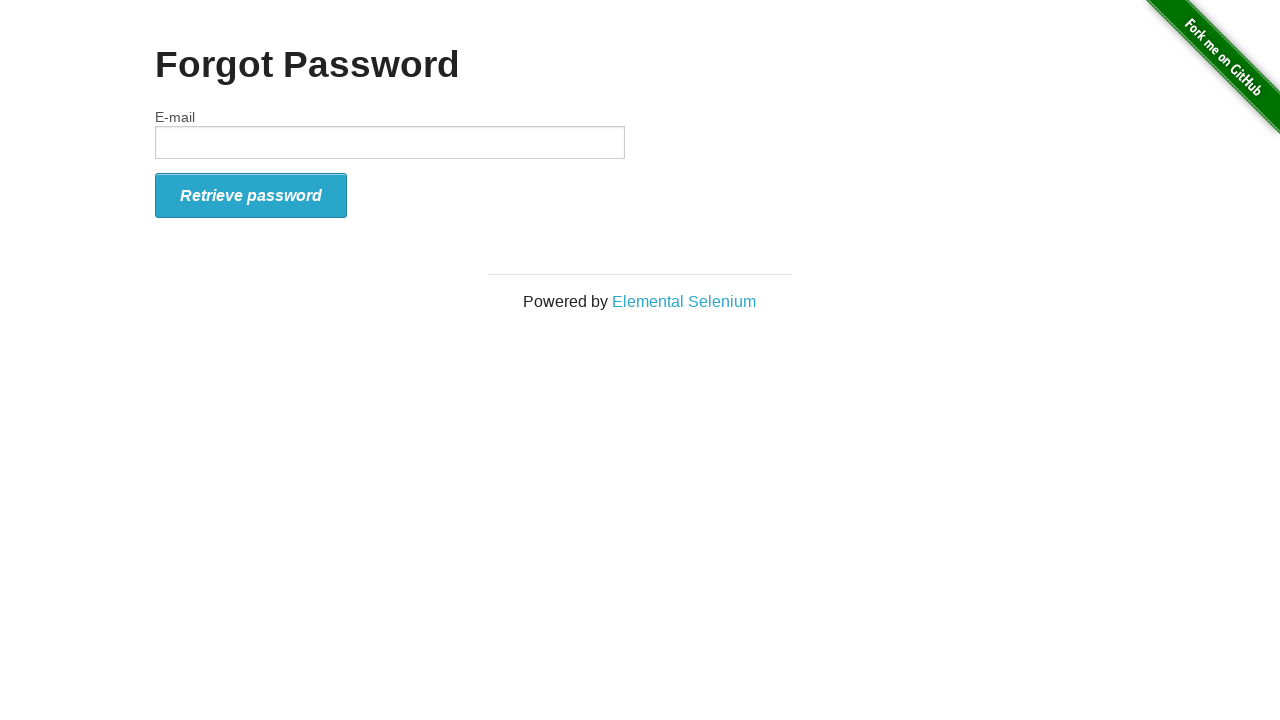

Clicked retrieve password button without entering email at (251, 195) on button#form_submit
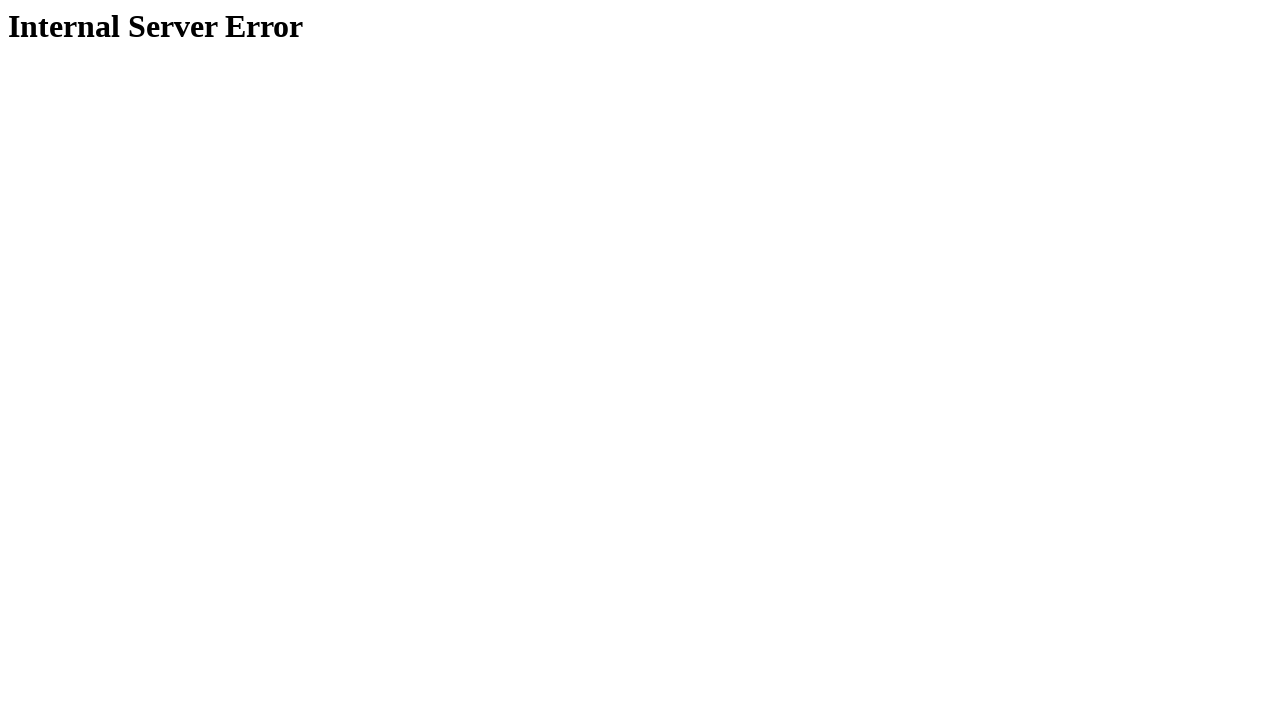

Waited for network idle after form submission
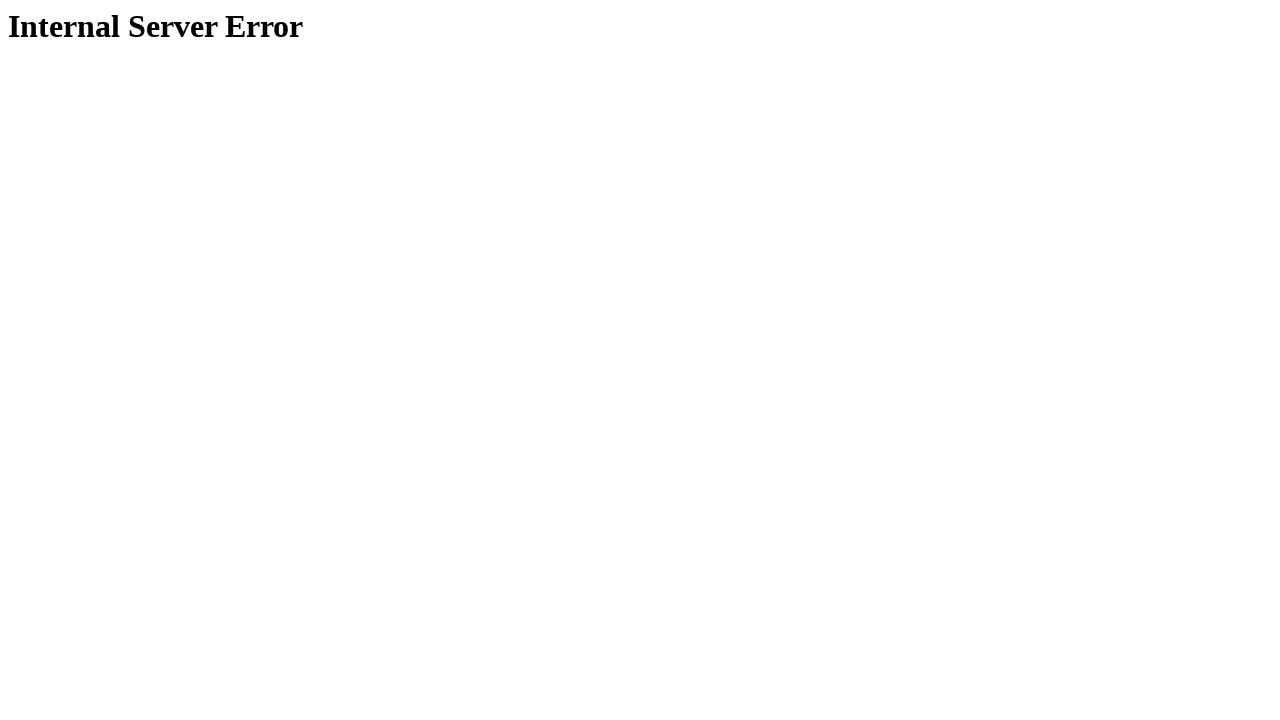

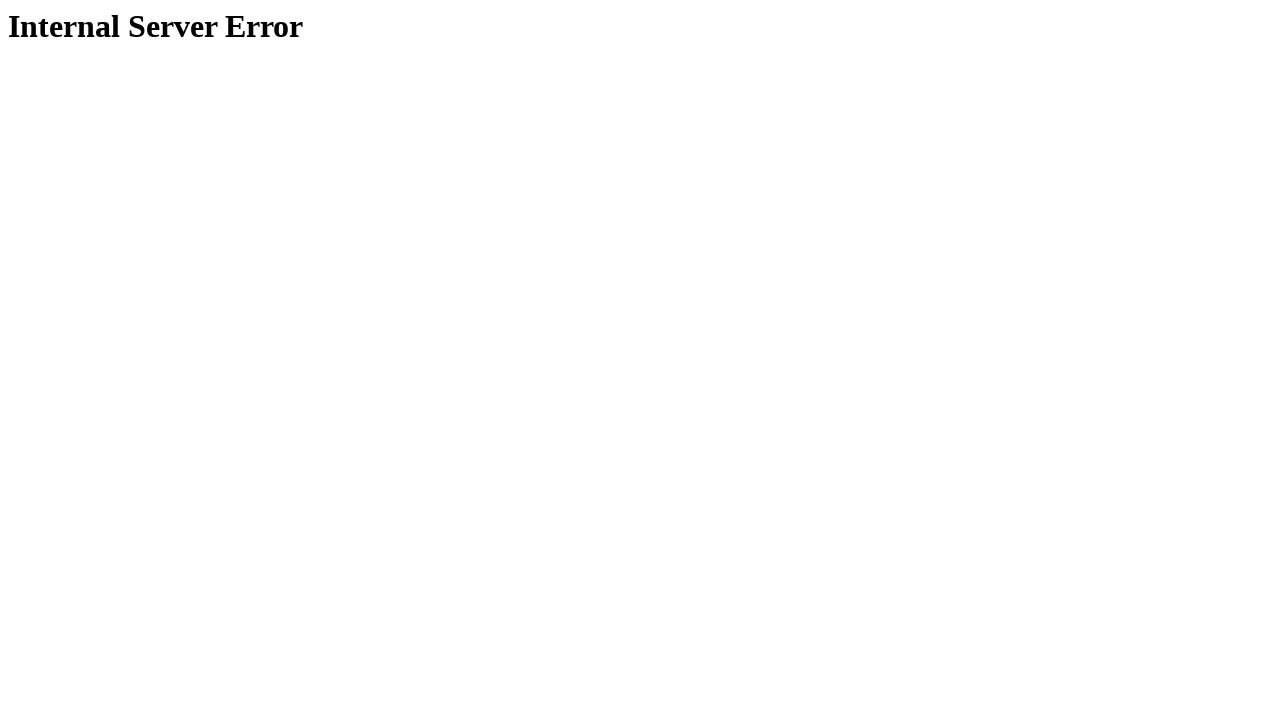